Tests injecting jQuery and jQuery Growl library into a page via JavaScript execution, then displays a growl notification message on the page.

Starting URL: http://the-internet.herokuapp.com

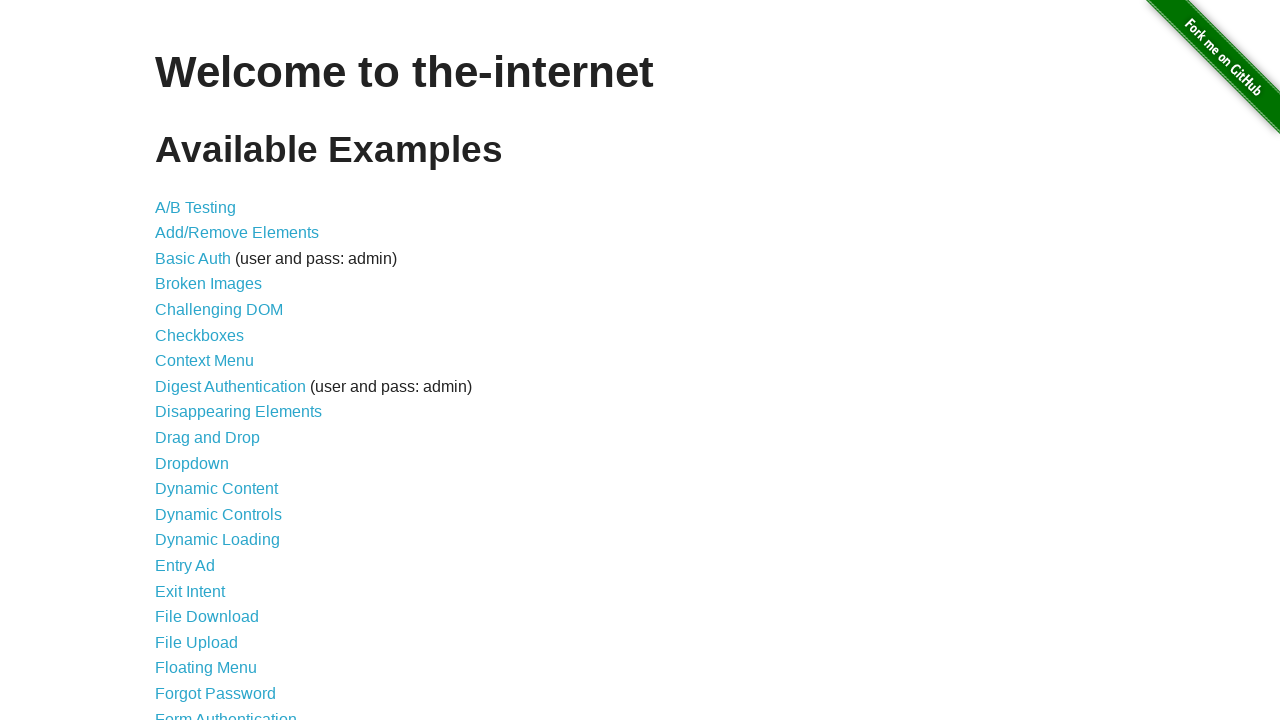

Injected jQuery library into page if not already present
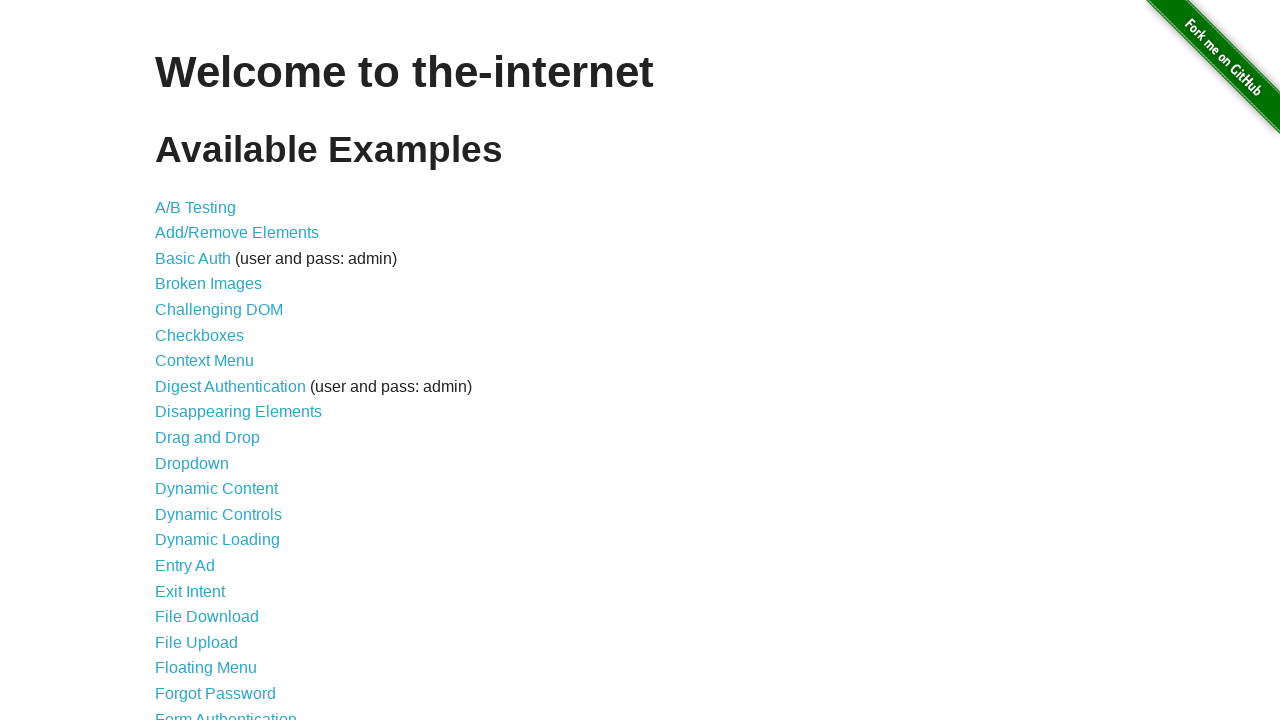

jQuery library loaded successfully
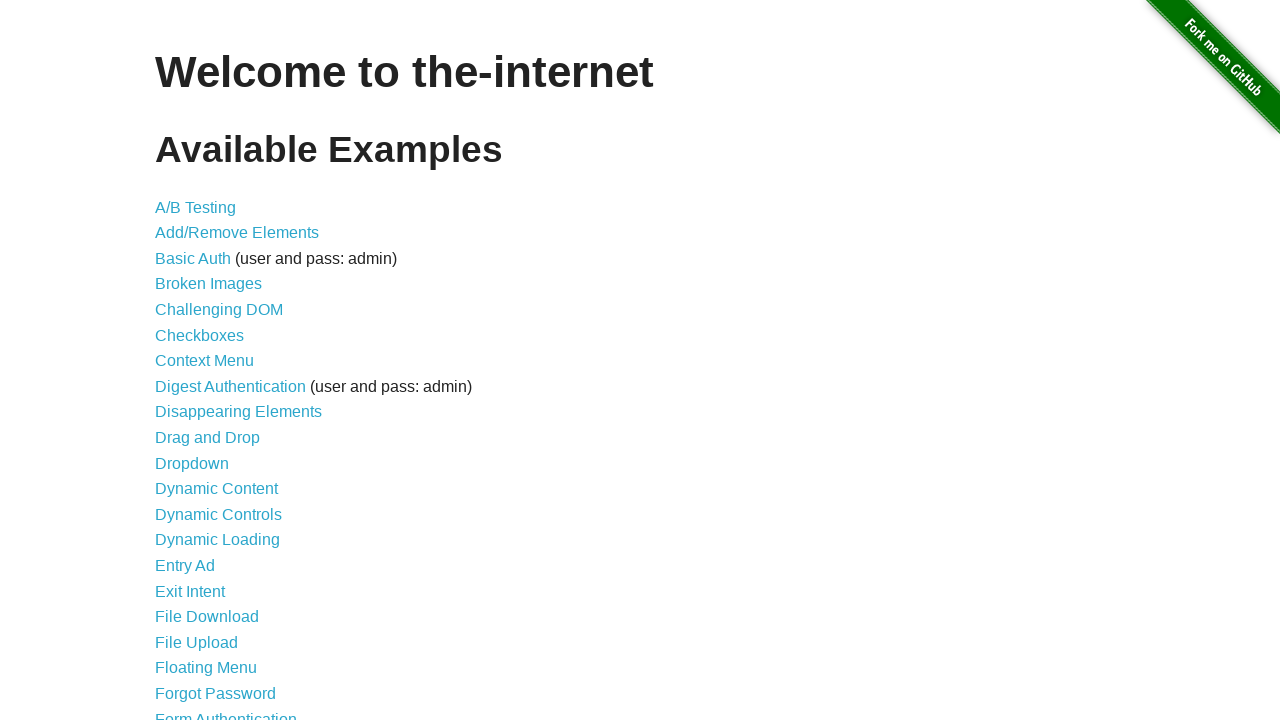

Injected jQuery Growl library script
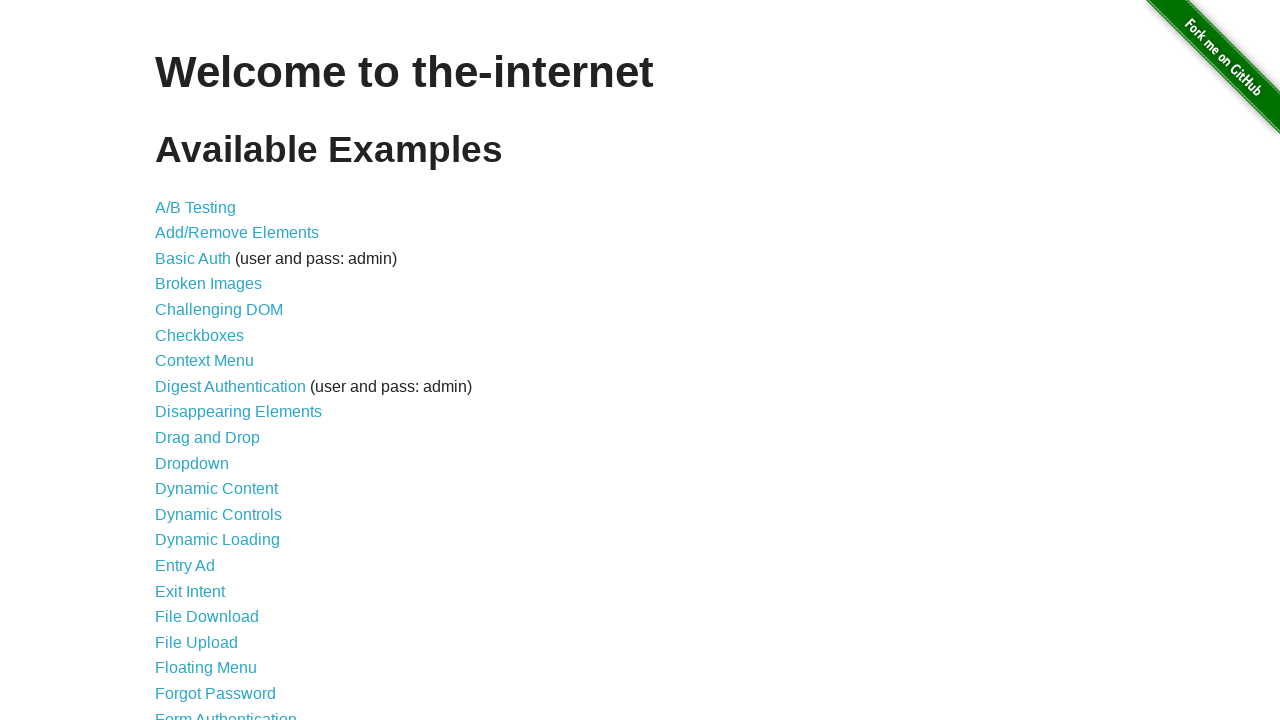

Injected jQuery Growl stylesheet
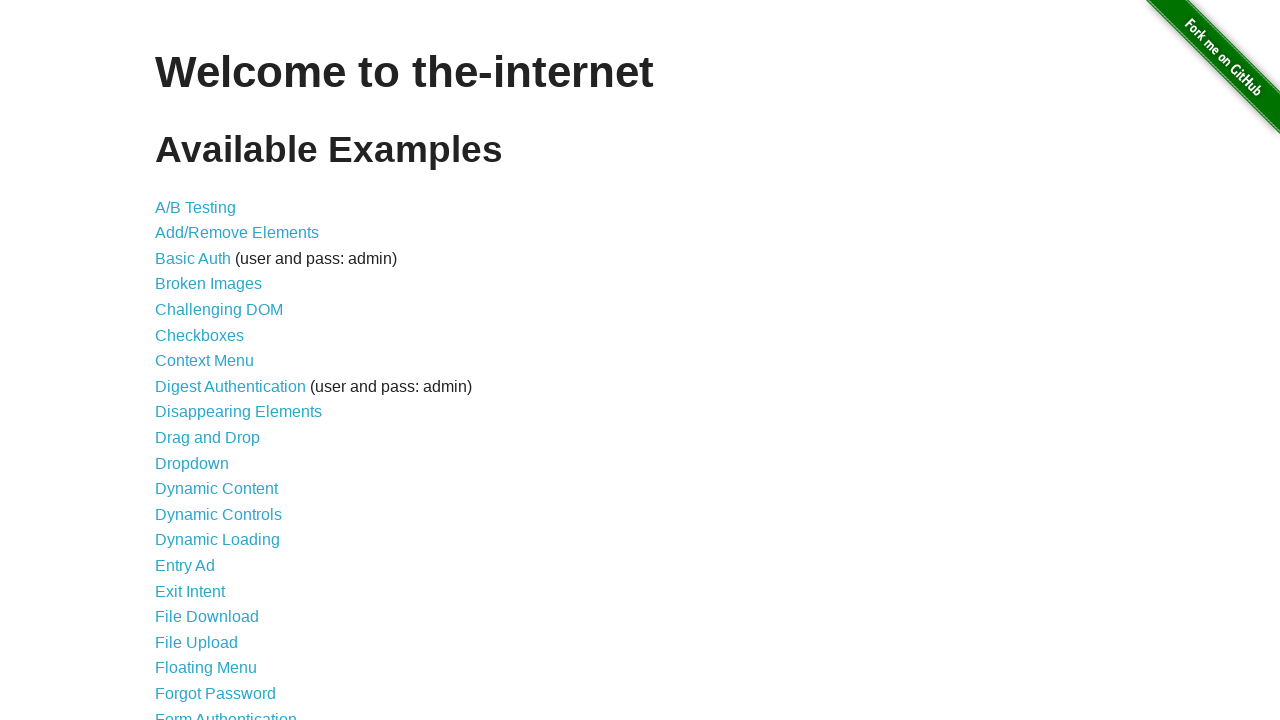

jQuery Growl library loaded and ready
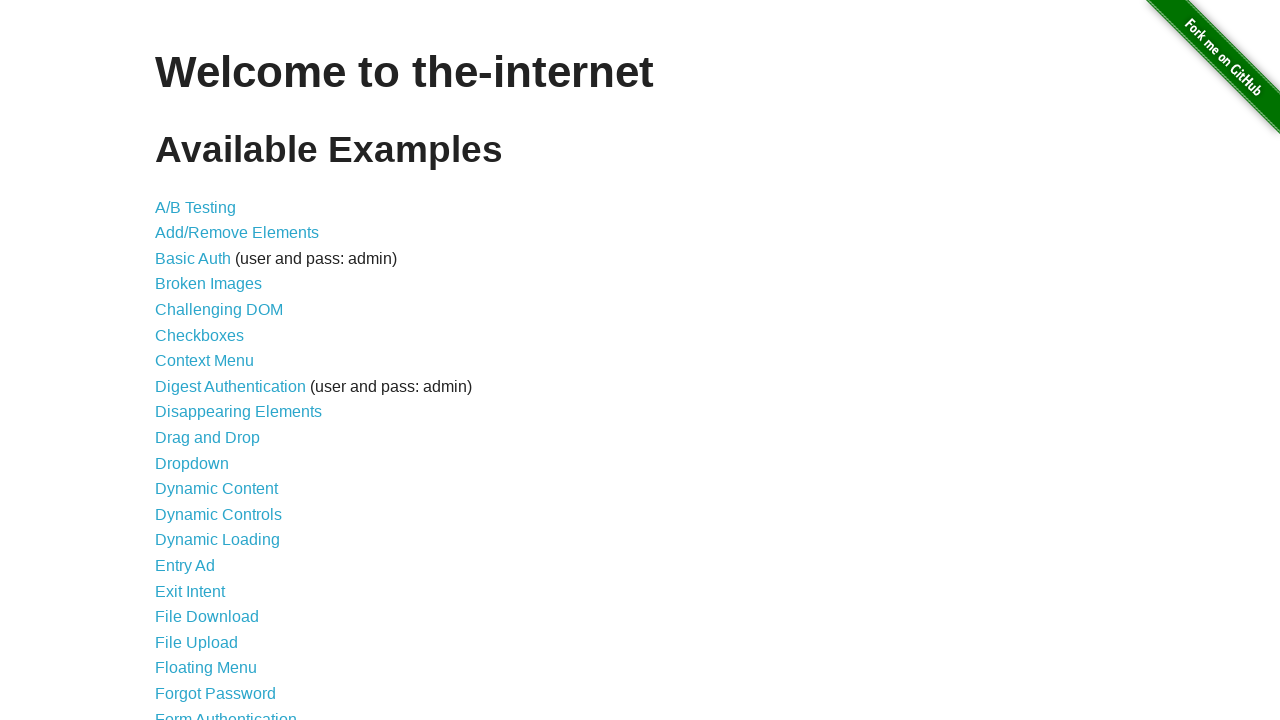

Displayed growl notification with title 'GET' and message '/'
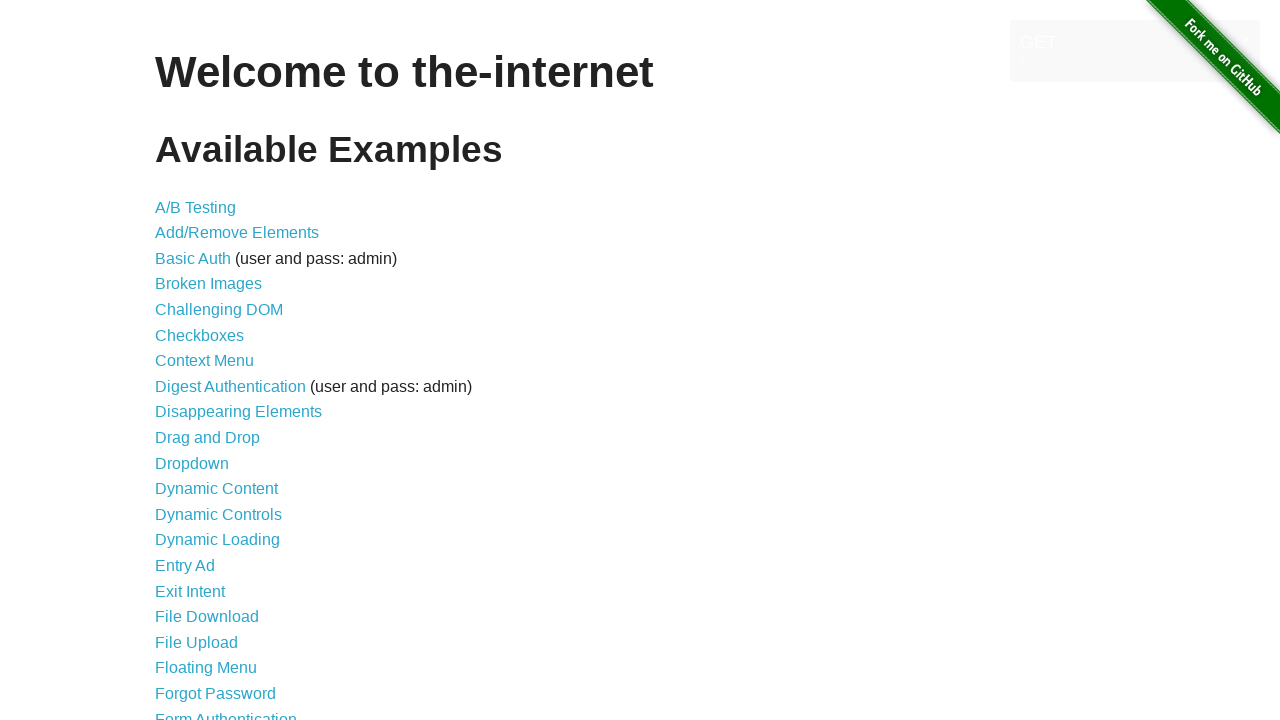

Waited 2 seconds to observe the notification display
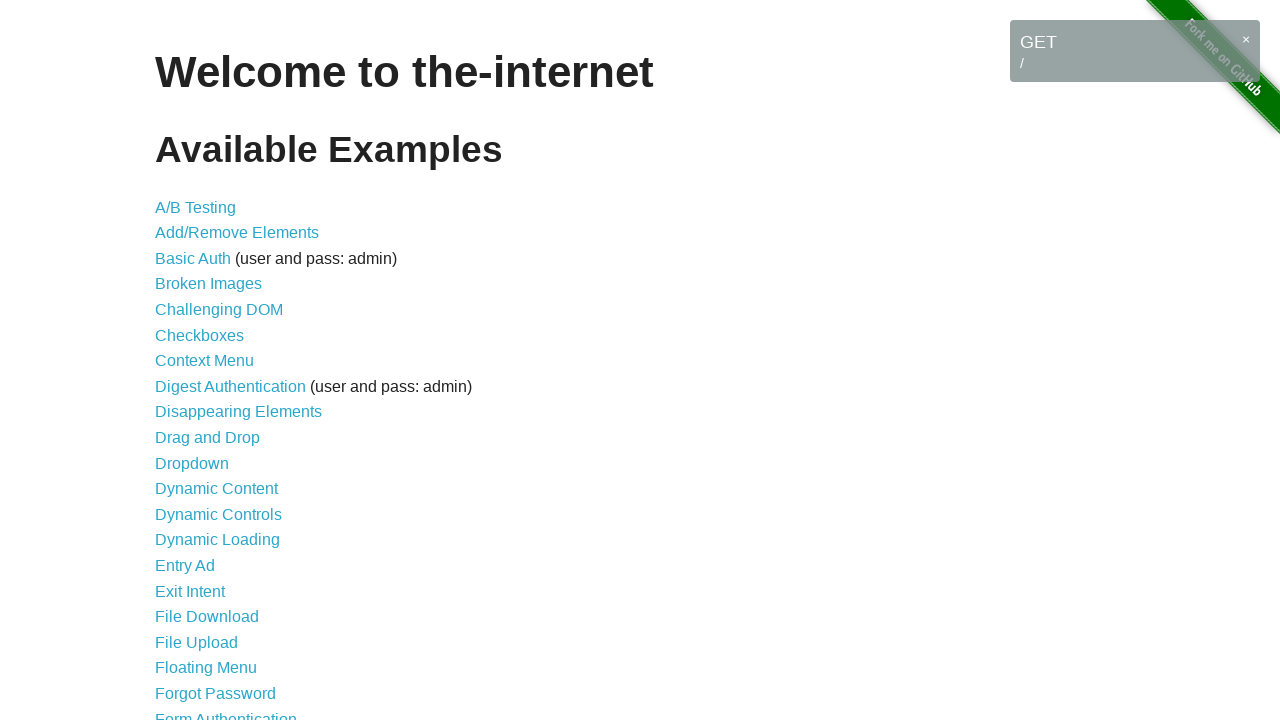

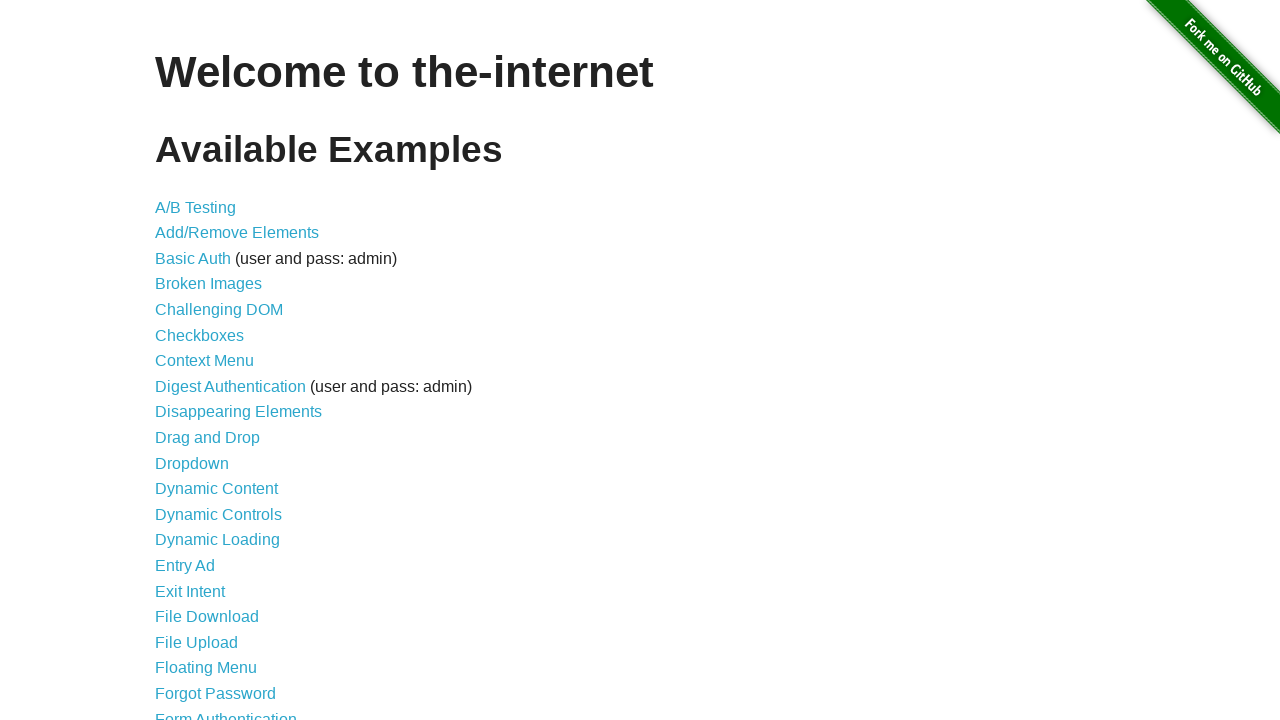